Tests custom dropdown/select menu functionality by clicking on dropdown containers and selecting options from React-Select components on a demo page.

Starting URL: https://demoqa.com/select-menu

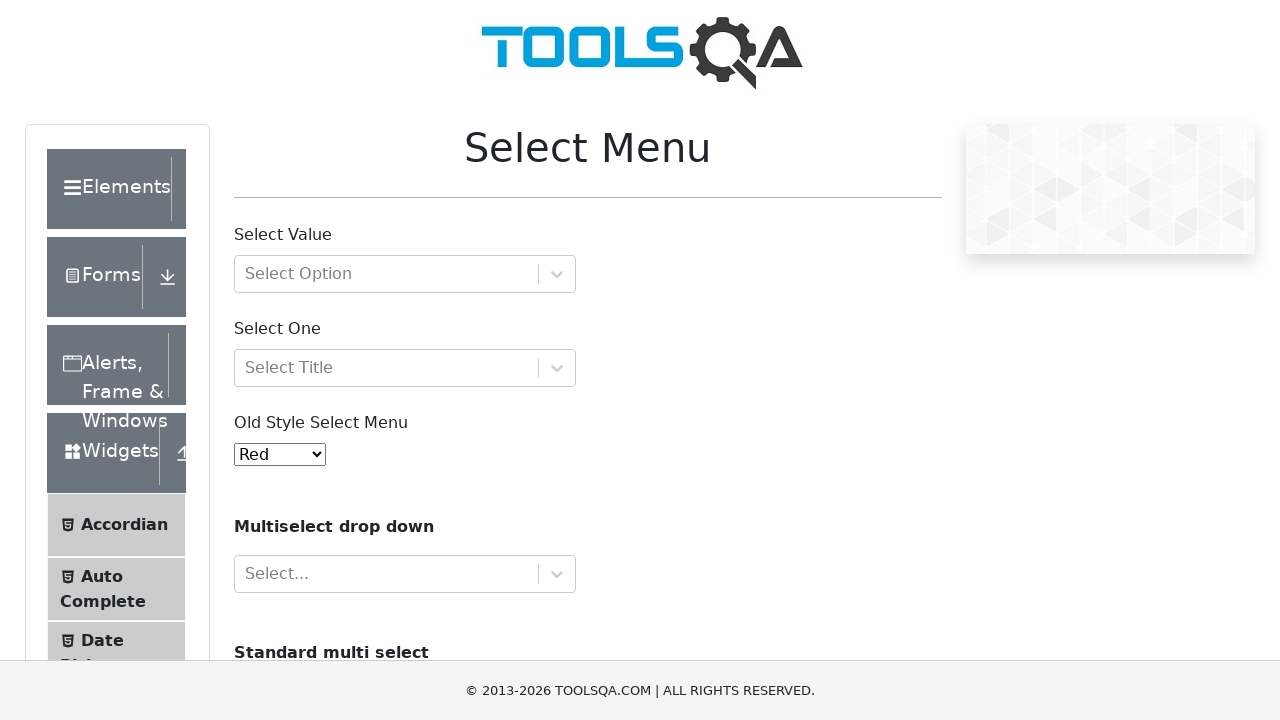

Clicked on the first dropdown (Select Option group) at (405, 274) on #withOptGroup
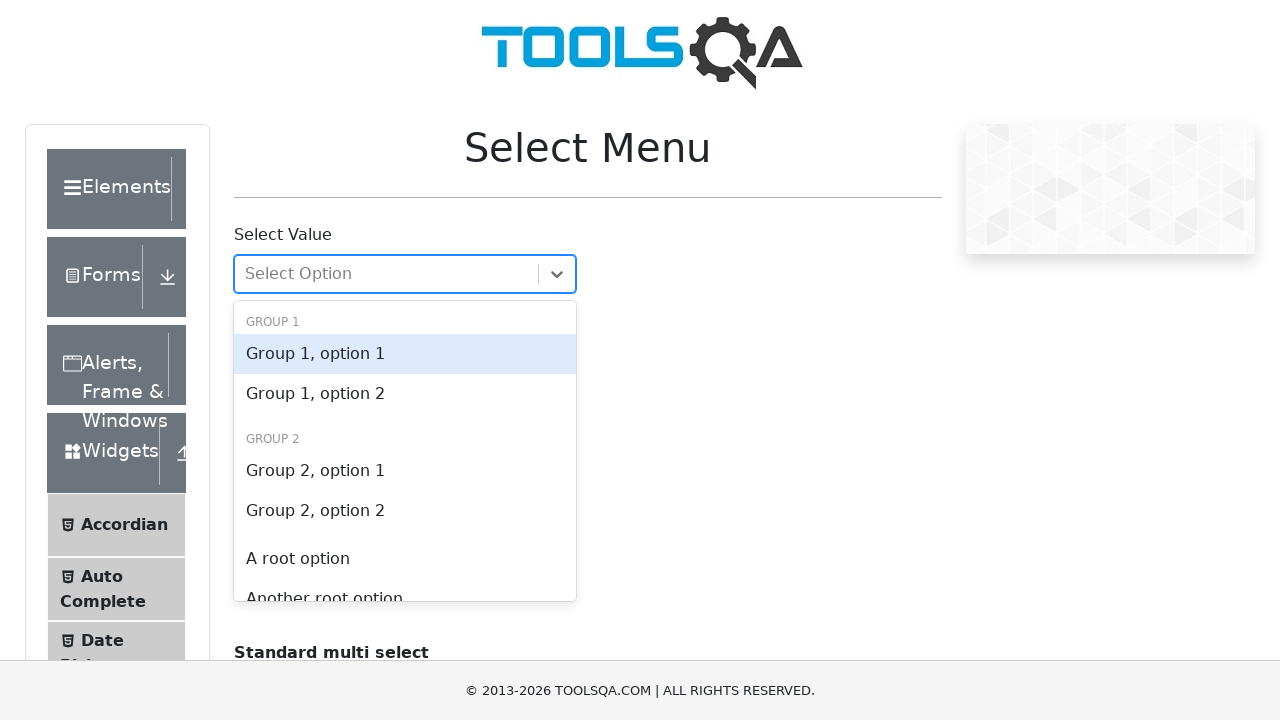

Selected Group 2, Option 1 from the first dropdown at (405, 559) on #react-select-2-option-2
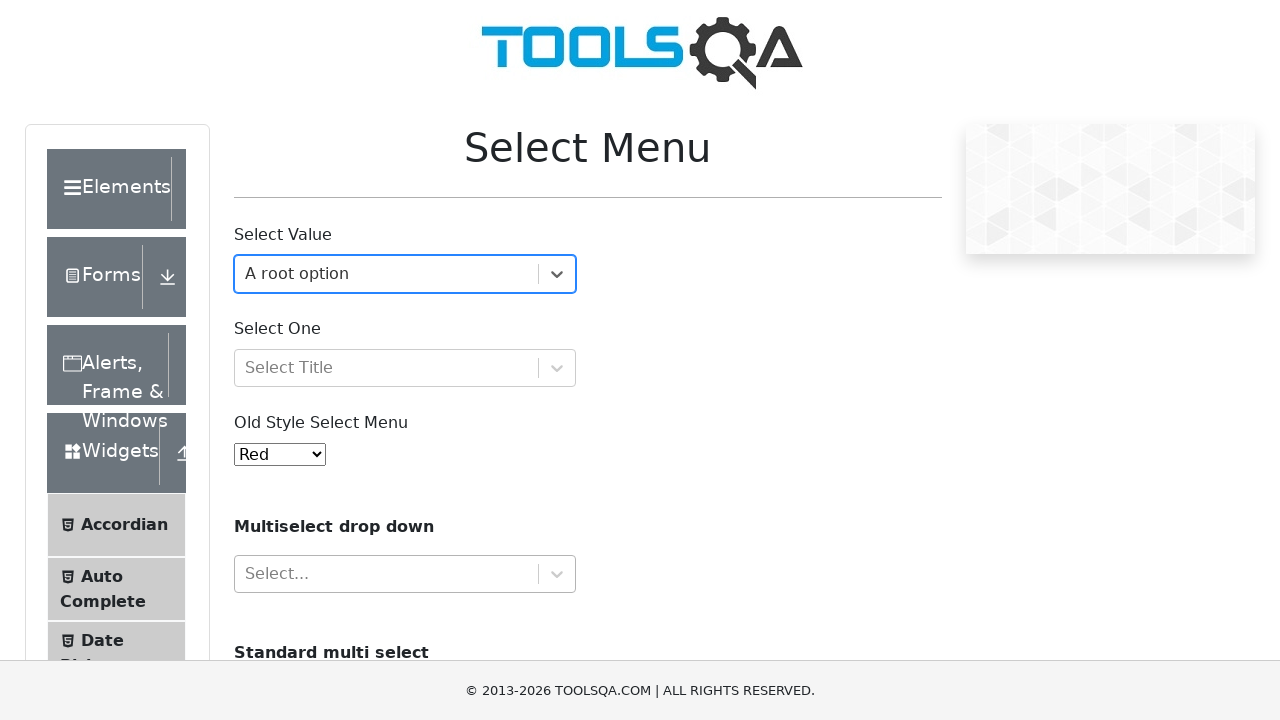

Clicked on the second dropdown (Select One) at (405, 368) on #selectOne
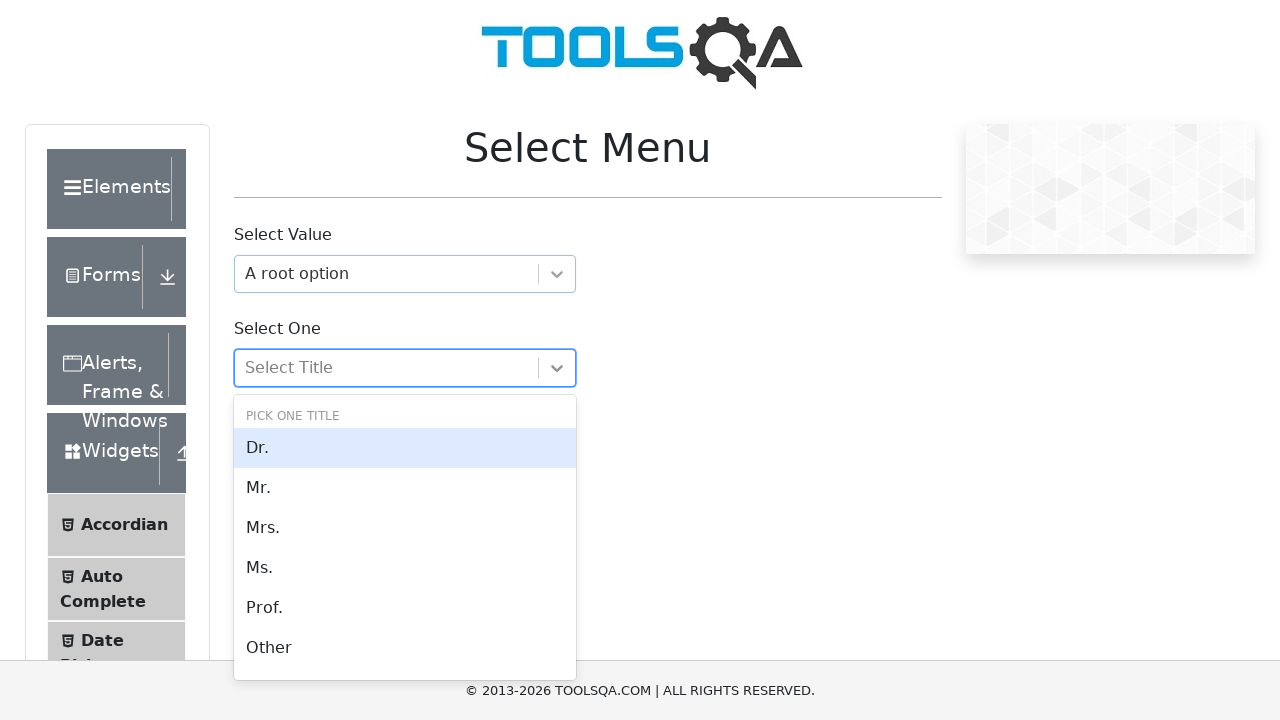

Selected Prof. from the second dropdown at (405, 648) on #react-select-3-option-0-5
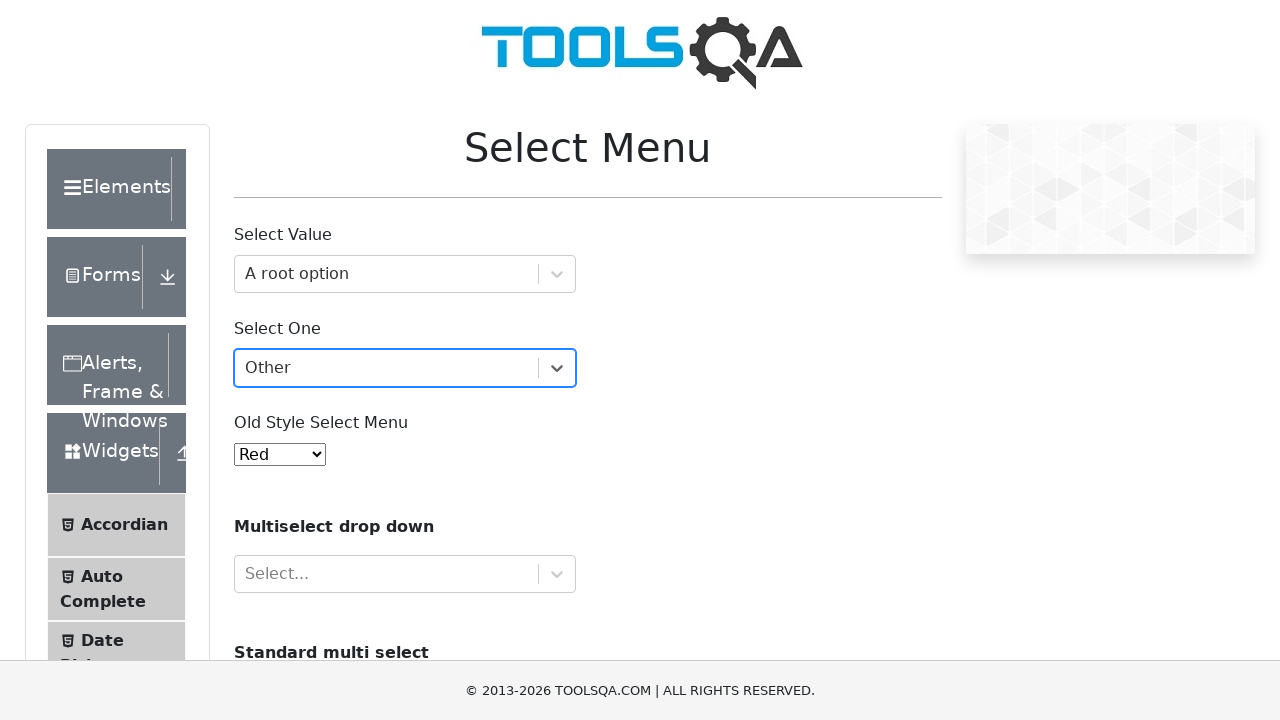

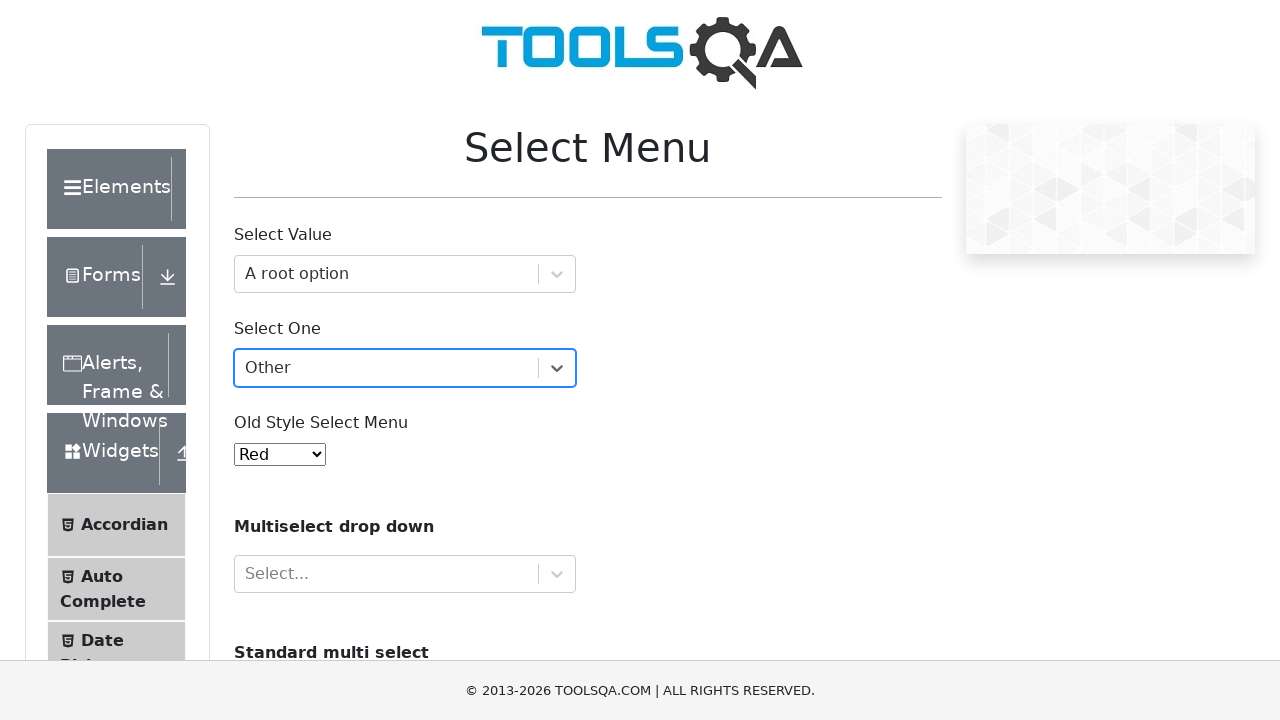